Tests the search functionality on python.org by entering a search term and verifying the results page loads

Starting URL: https://www.python.org

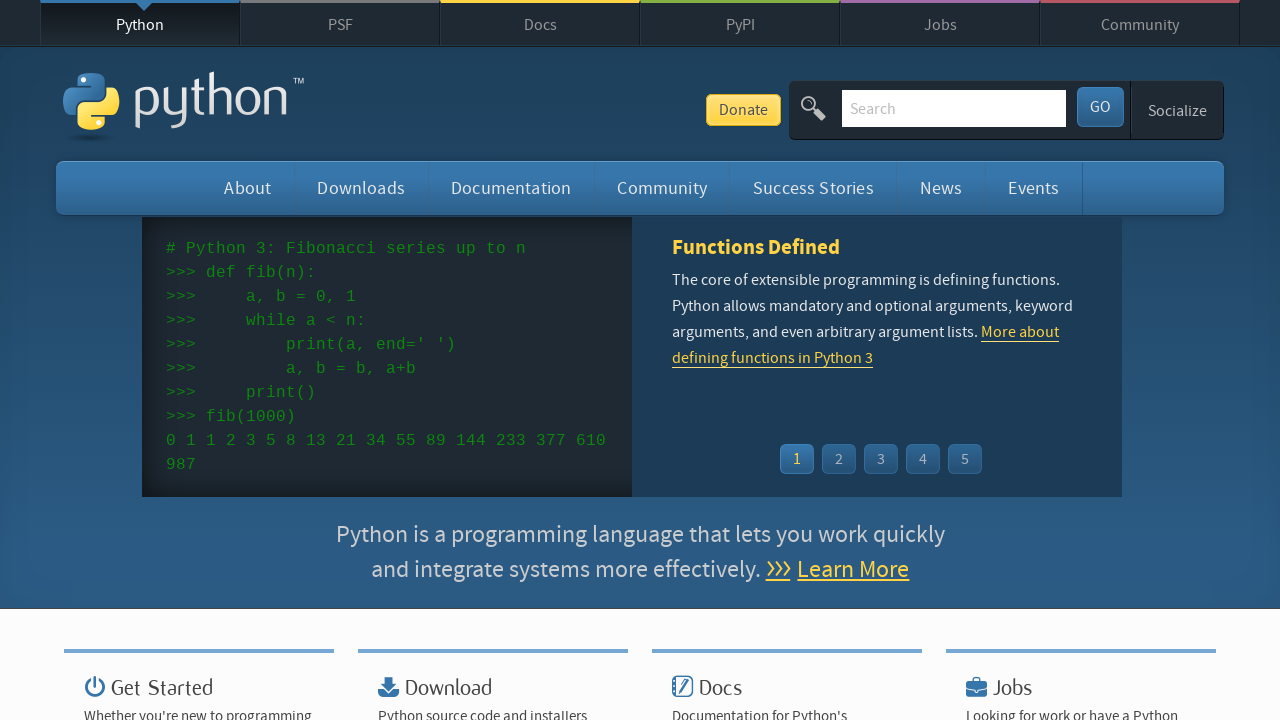

Clicked on search field at (954, 108) on #id-search-field
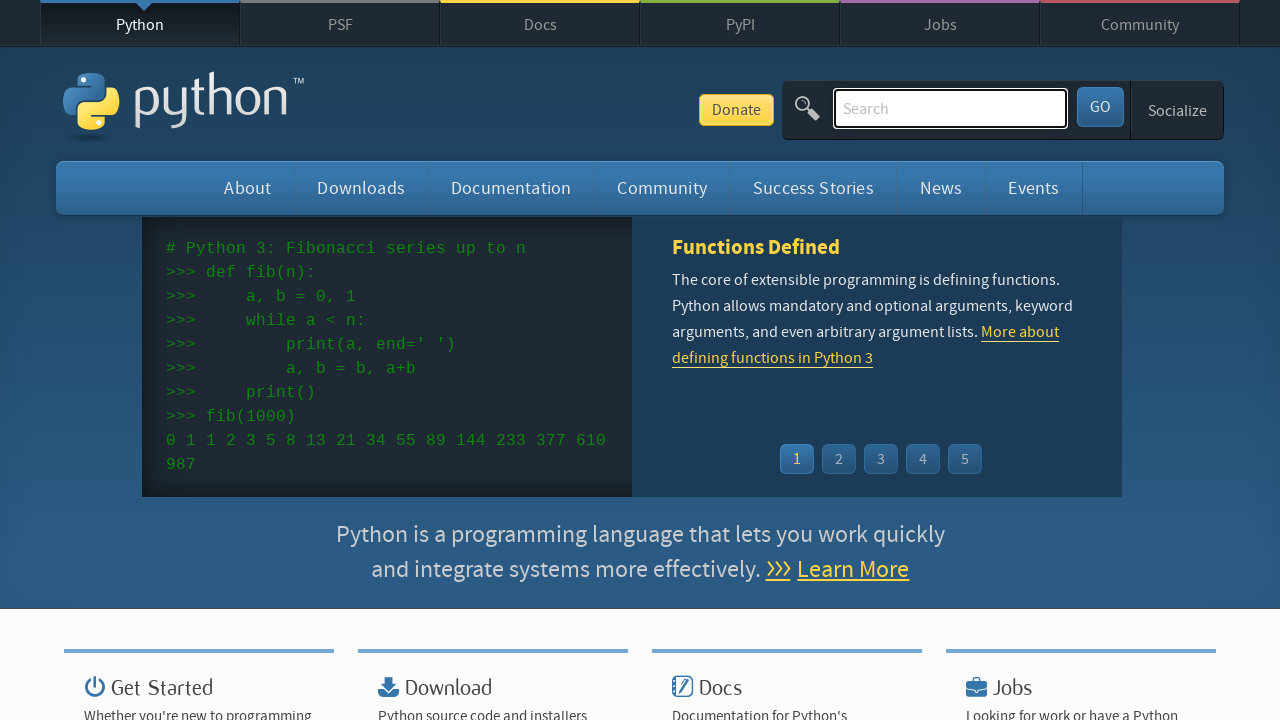

Entered search term 'testing' in search field on #id-search-field
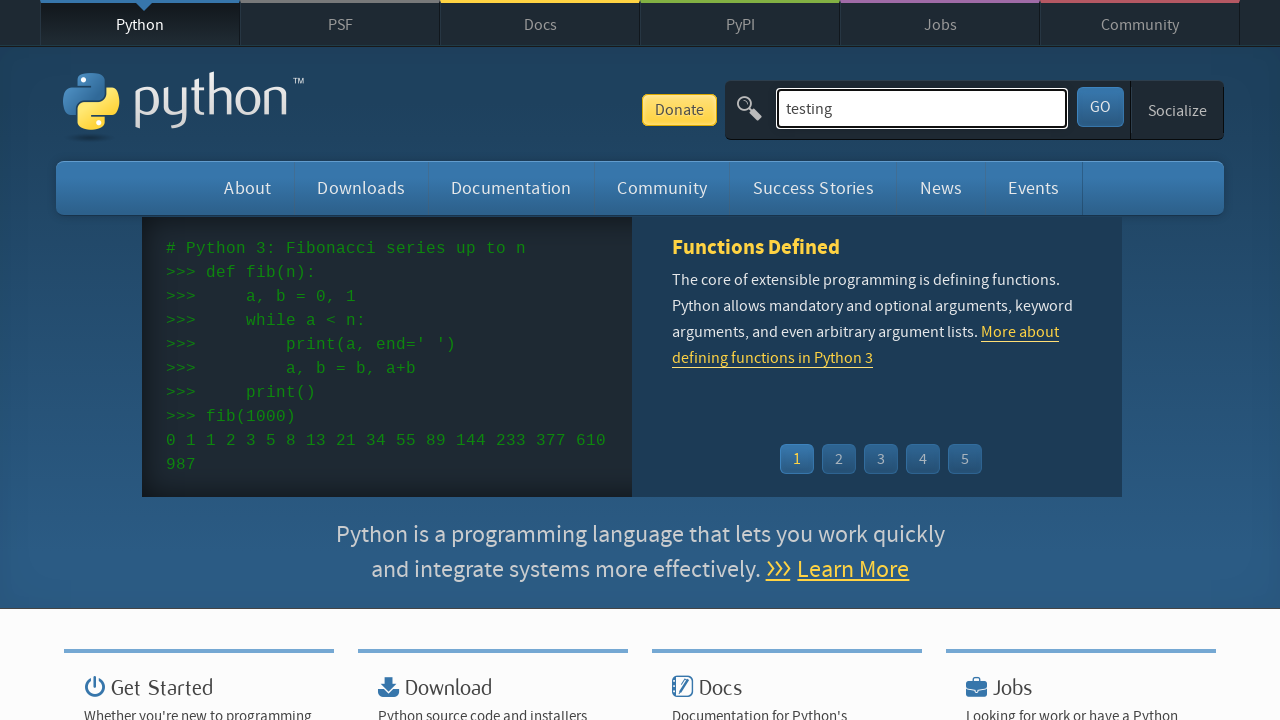

Clicked submit button to search at (1100, 107) on #submit
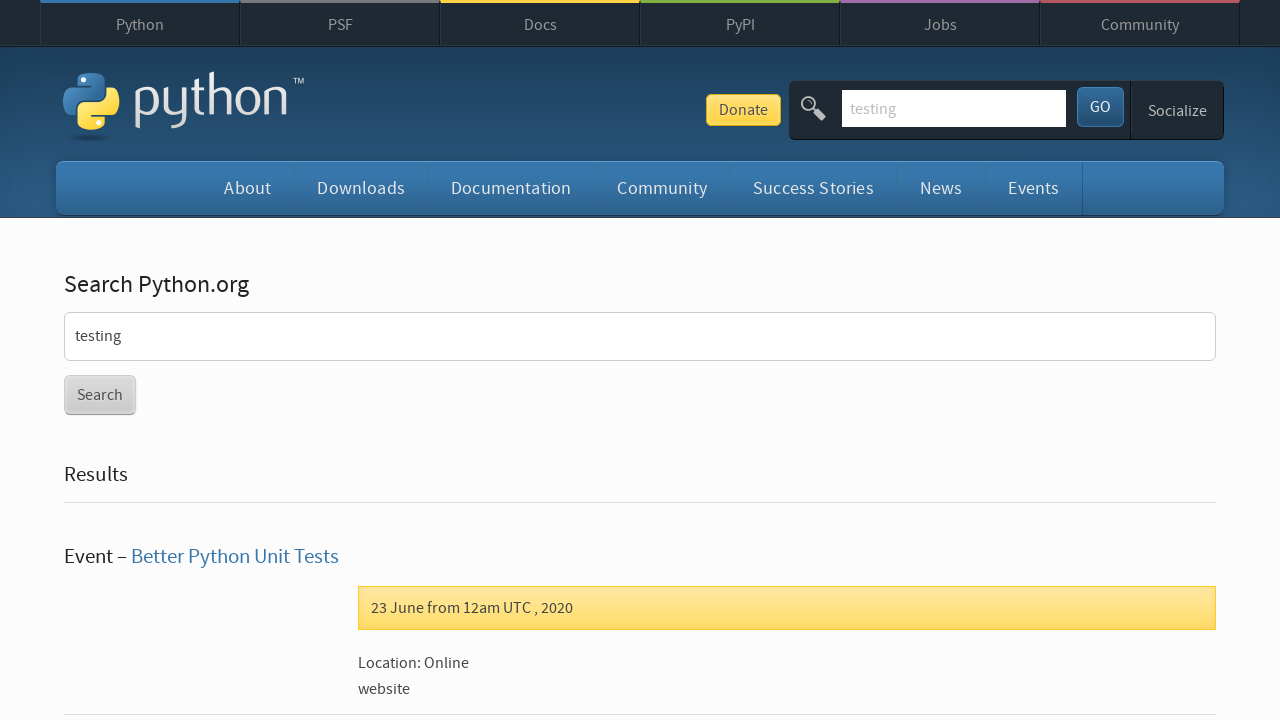

Search results page loaded with results heading
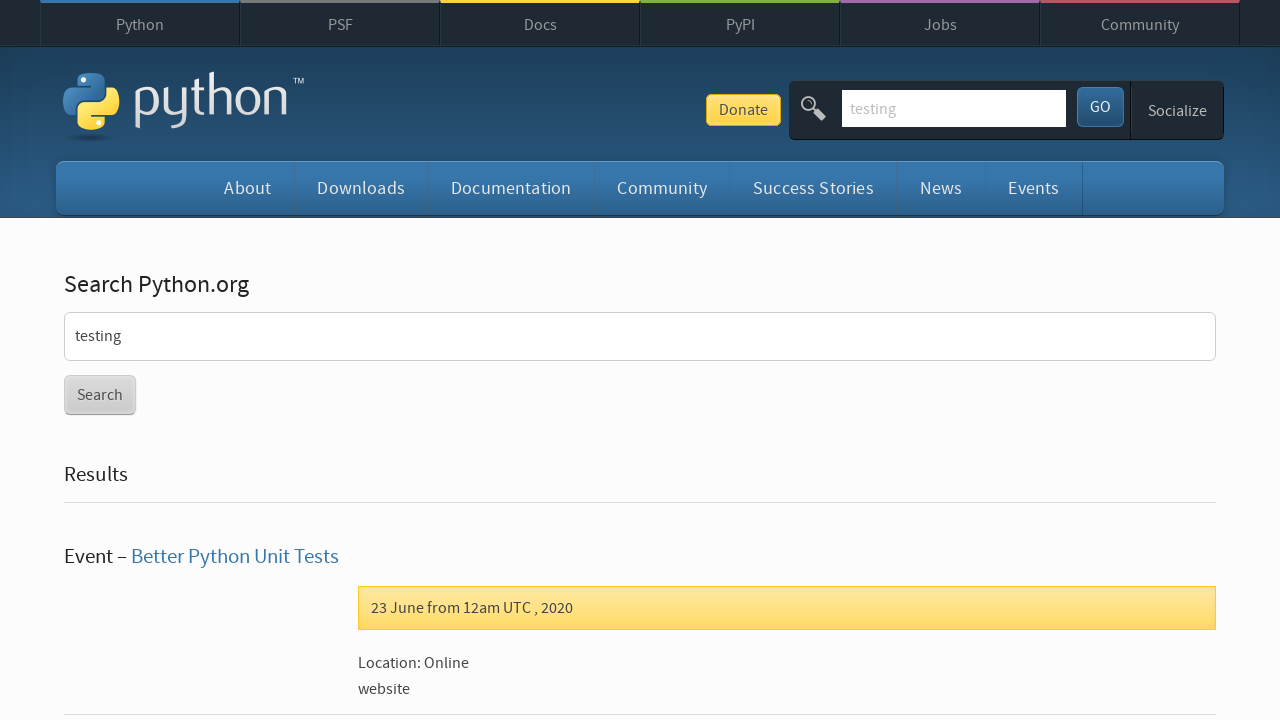

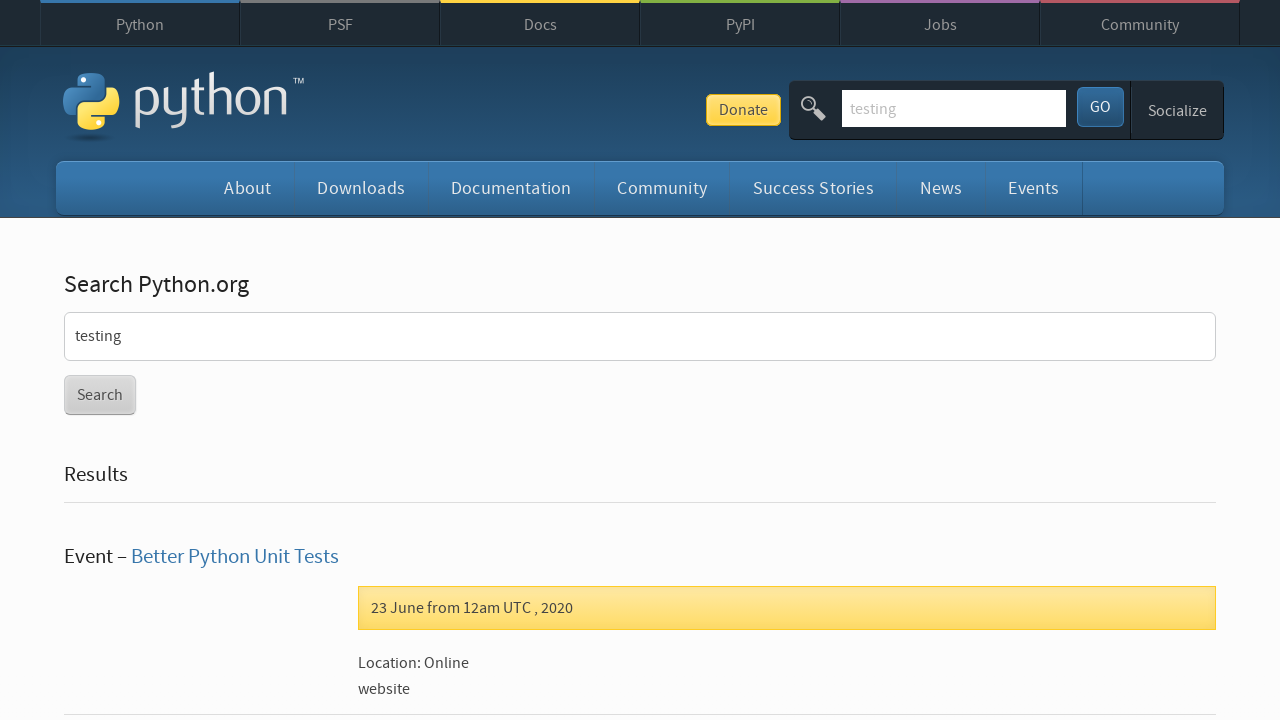